Navigates to a GitHub repository file page and scrolls down one viewport height to view more content

Starting URL: https://github.com/qahelping/examplePAQ/blob/master/conftest.py

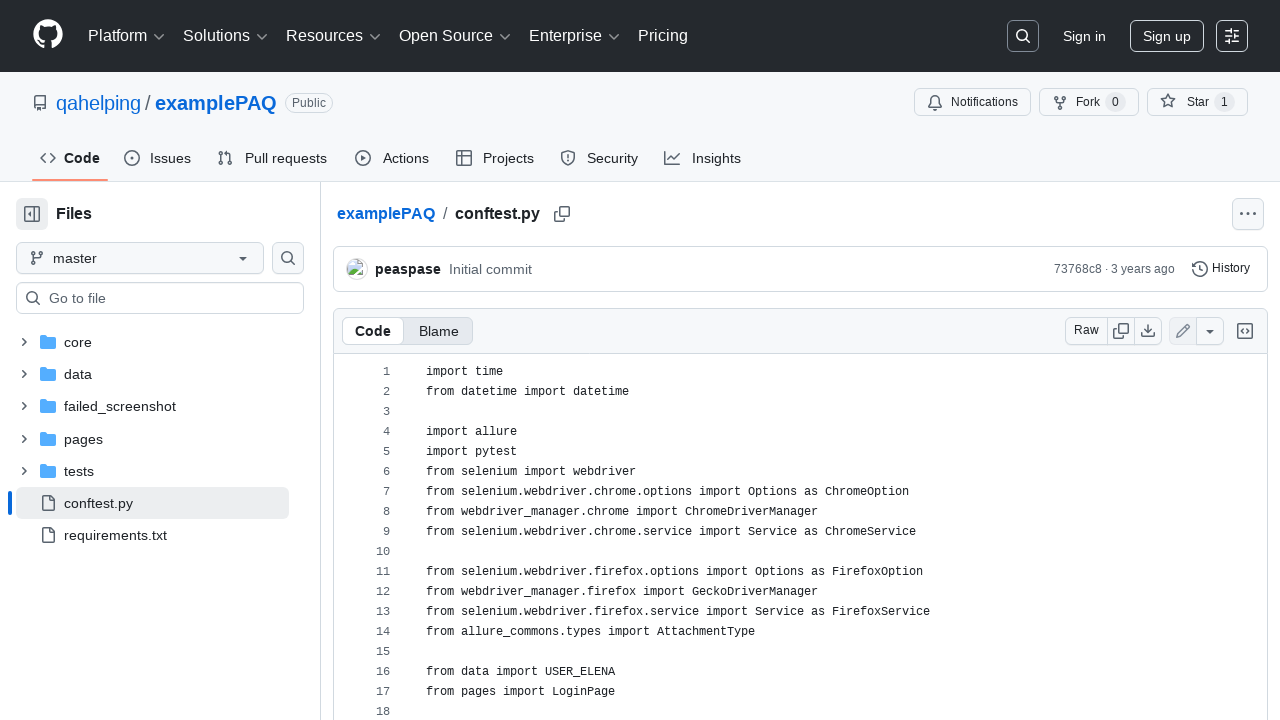

Scrolled down one viewport height
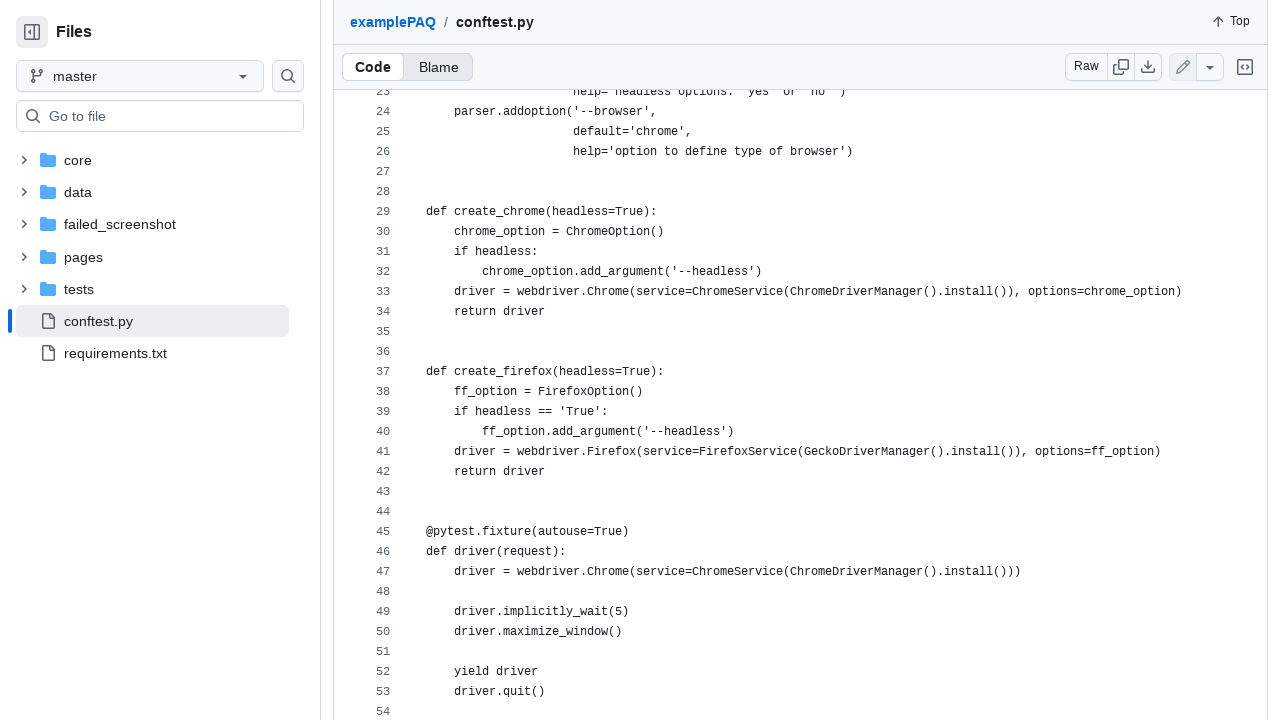

Waited 2 seconds for content to settle after scroll
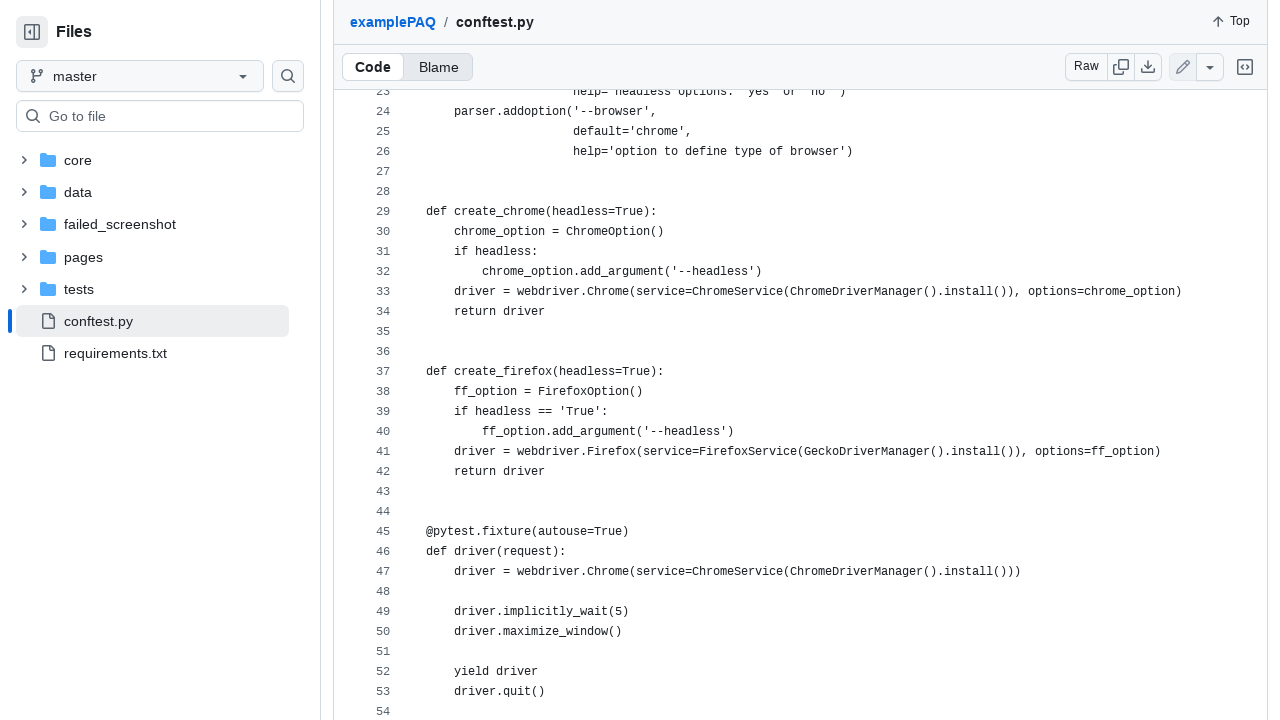

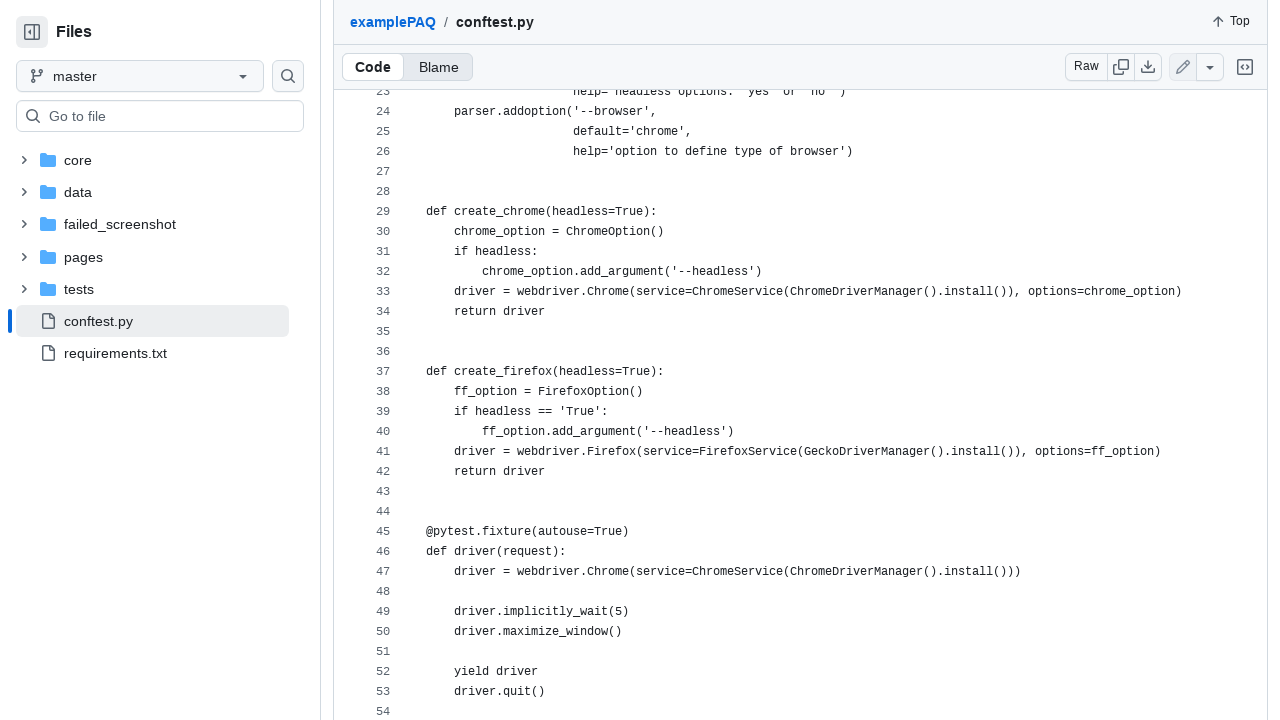